Tests that the text input field is cleared after adding a todo item

Starting URL: https://demo.playwright.dev/todomvc

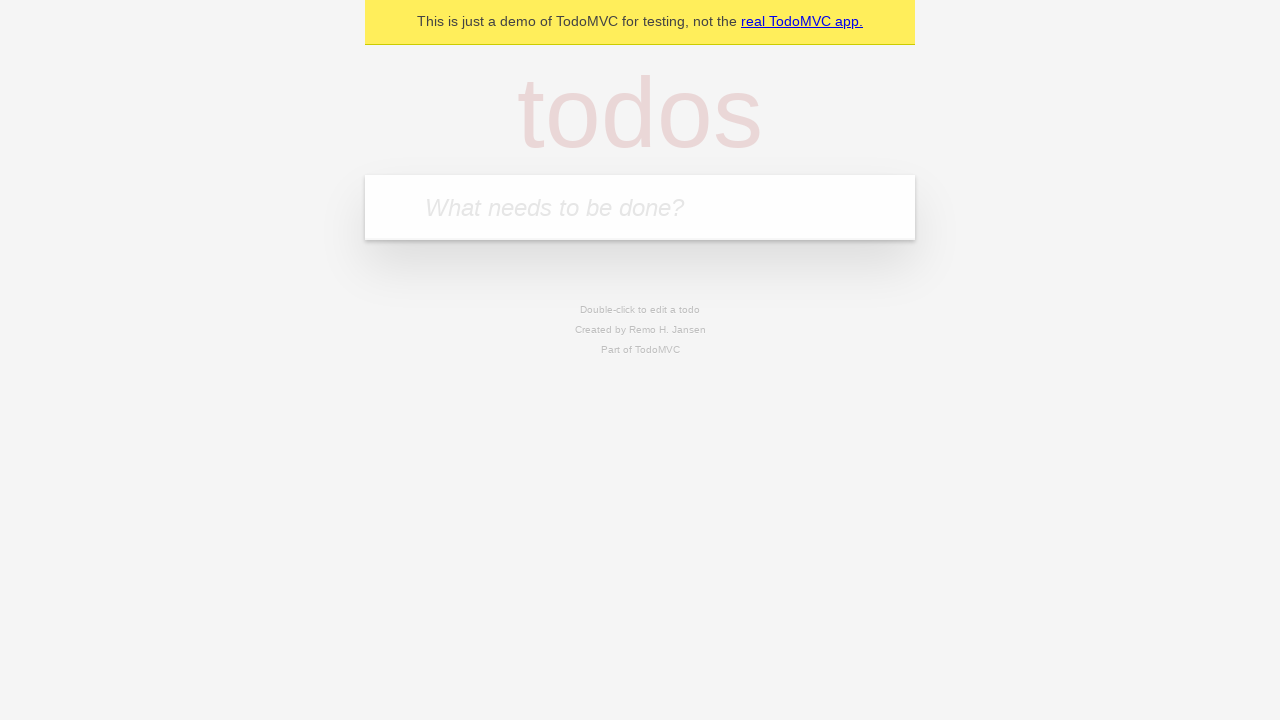

Located the todo input field with placeholder 'What needs to be done?'
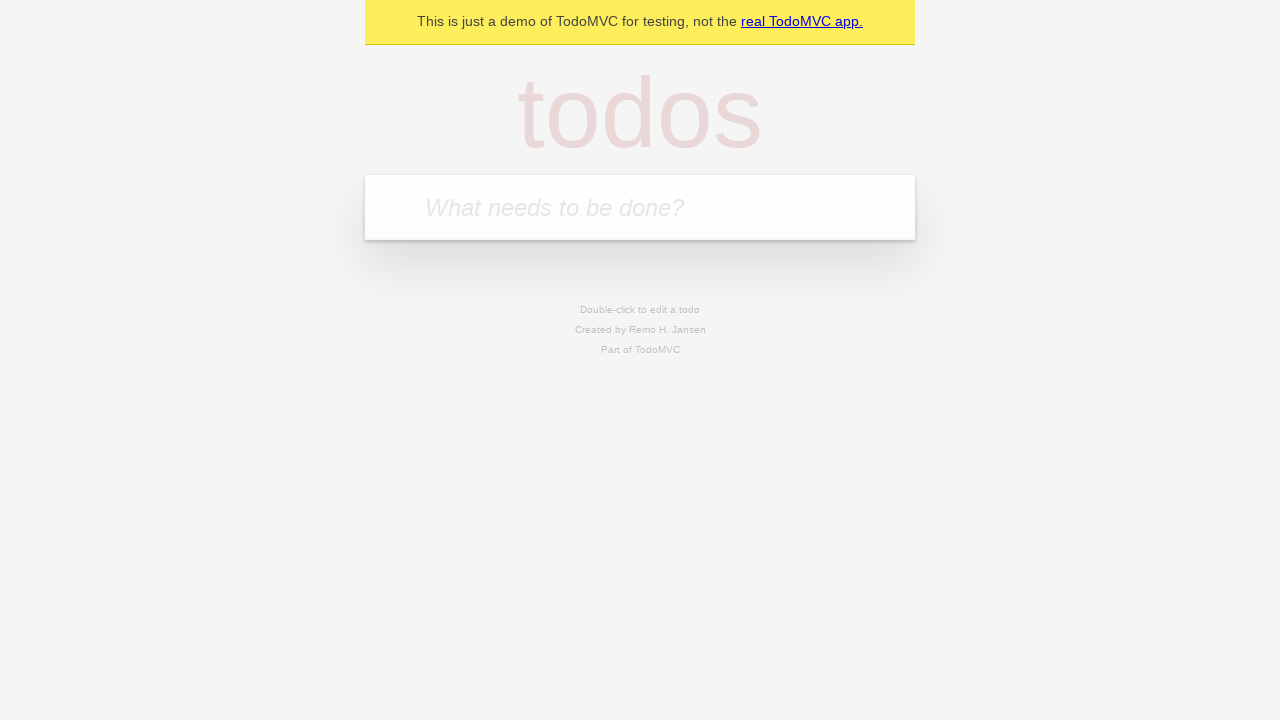

Filled todo input field with 'buy some cheese' on internal:attr=[placeholder="What needs to be done?"i]
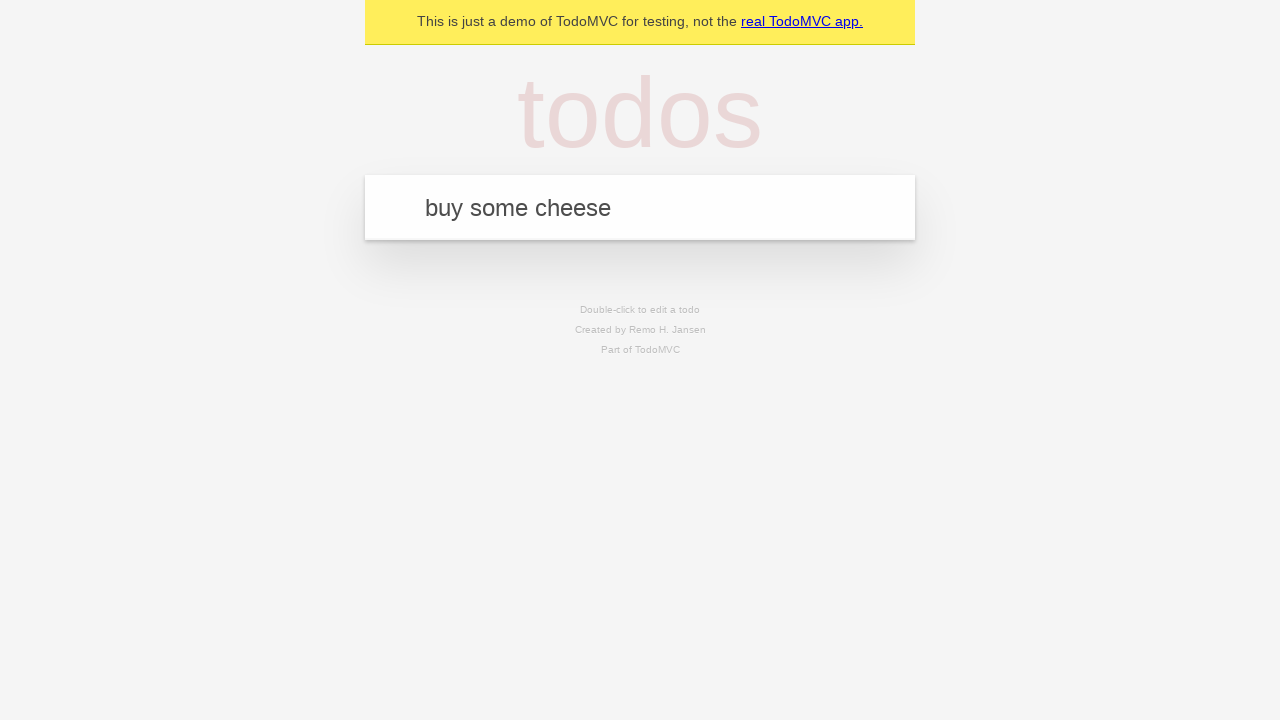

Pressed Enter to add the todo item on internal:attr=[placeholder="What needs to be done?"i]
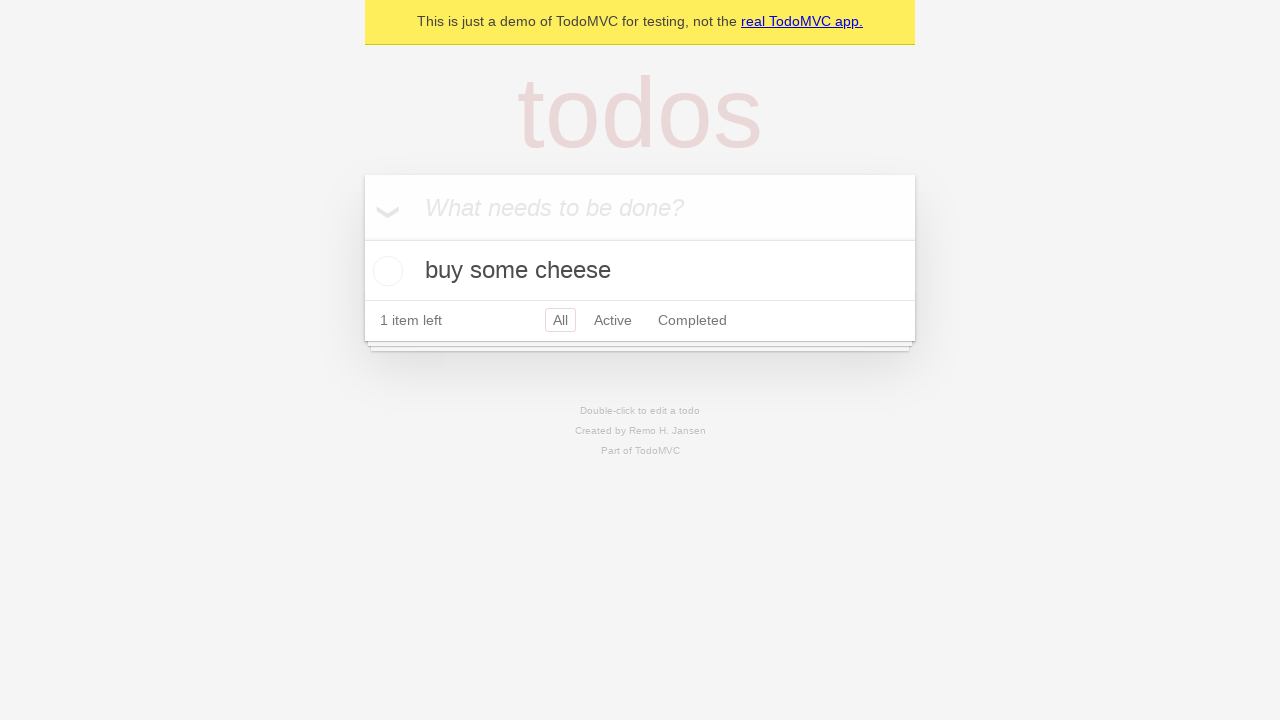

Todo item was added and appeared in the list
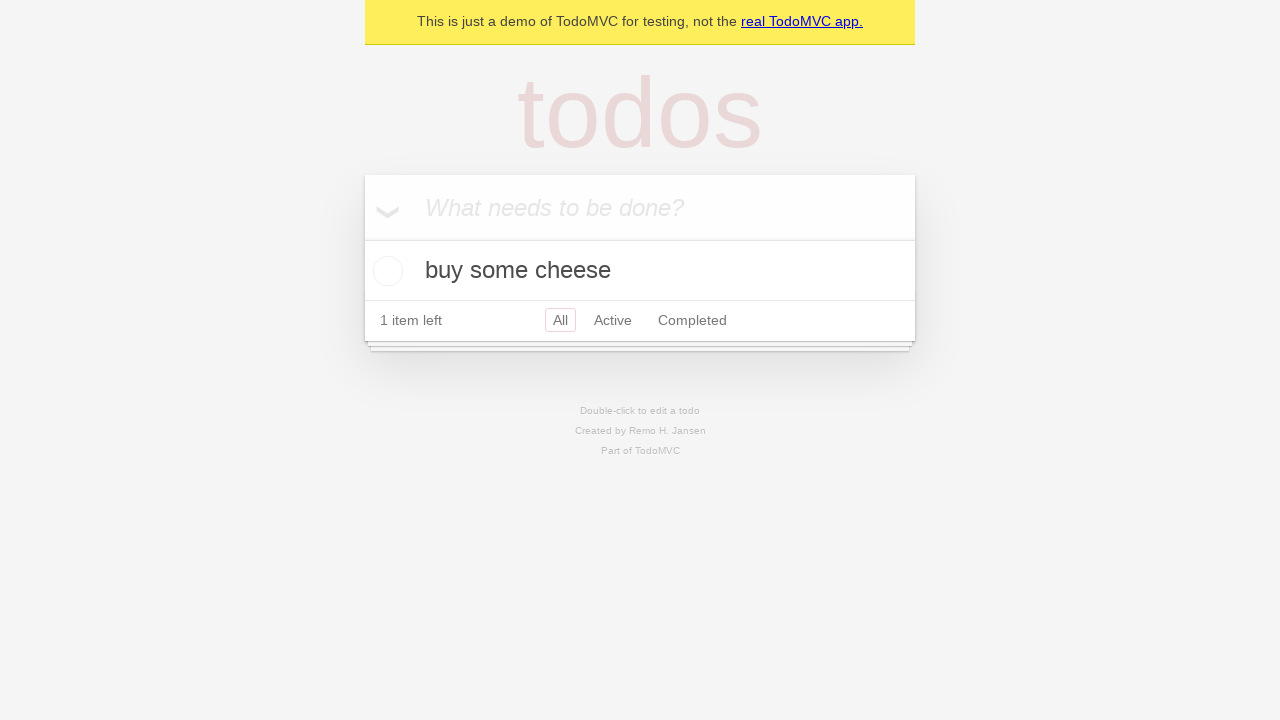

Verified that the text input field was cleared after adding the item
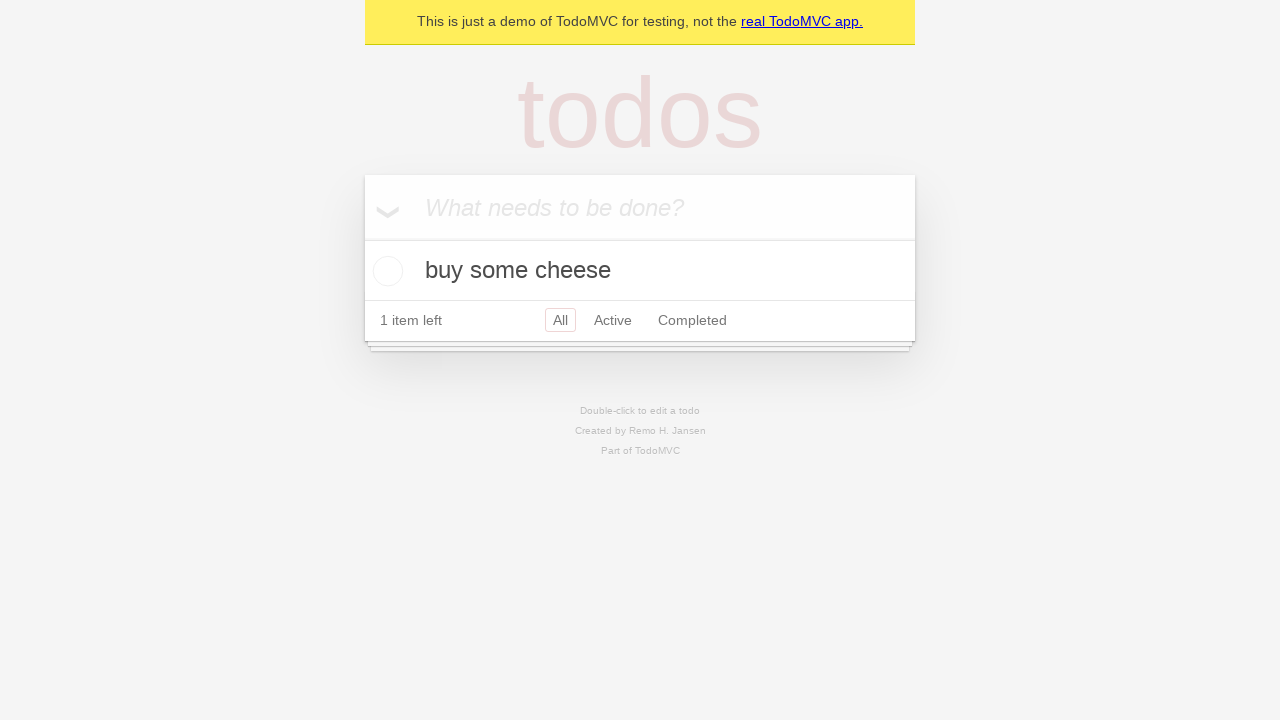

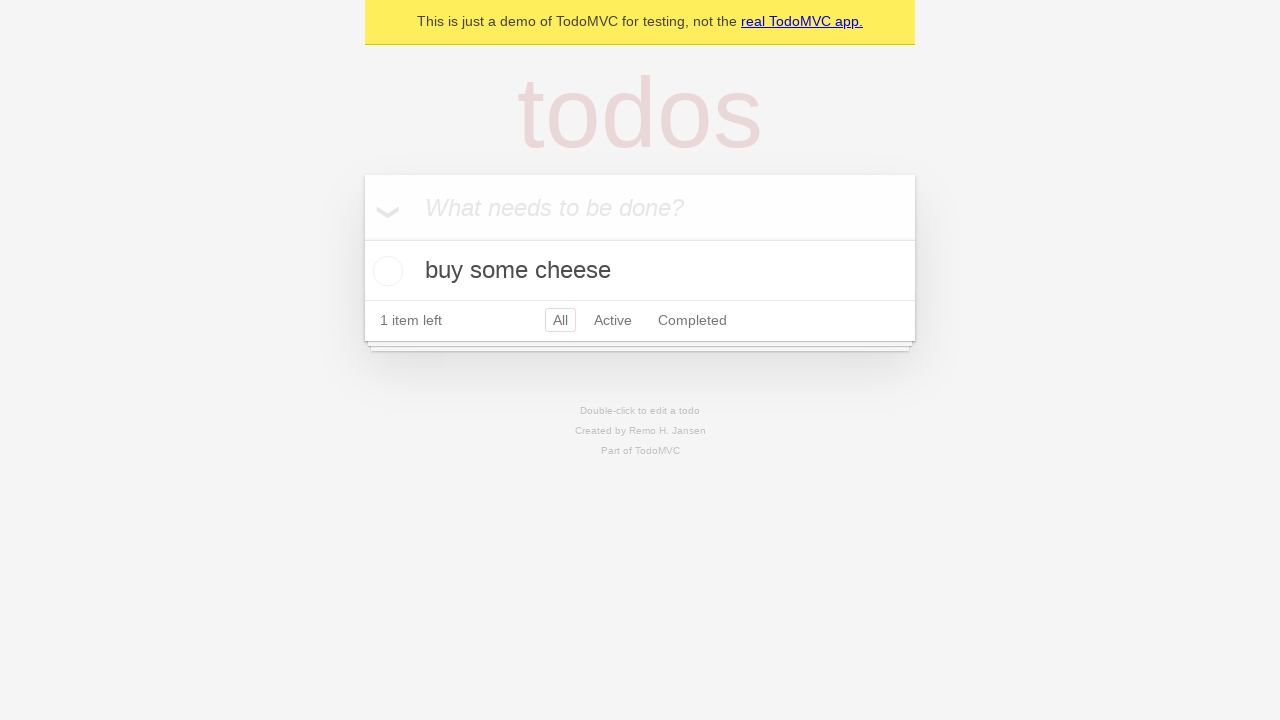